Tests checkbox checking functionality by navigating to the checkboxes page and checking an unchecked checkbox

Starting URL: https://practice.cydeo.com

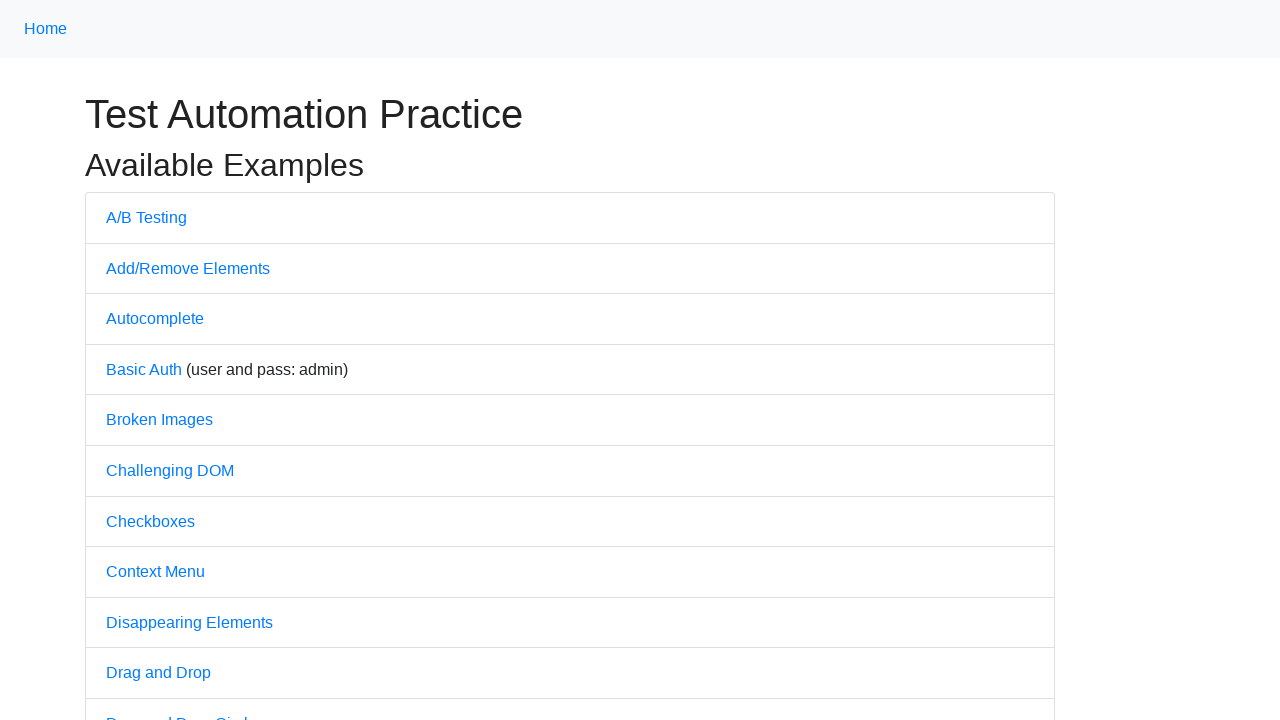

Clicked on Checkboxes link at (150, 521) on text='Checkboxes'
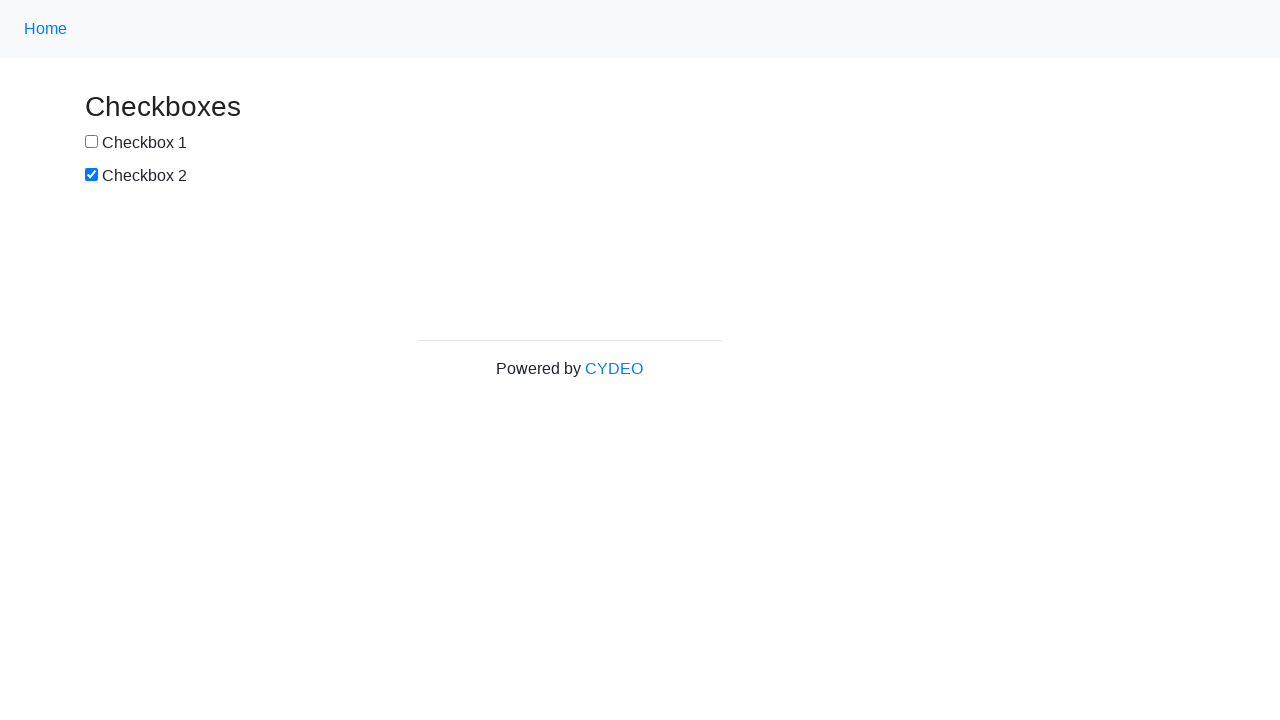

Checkboxes page loaded and #box1 selector found
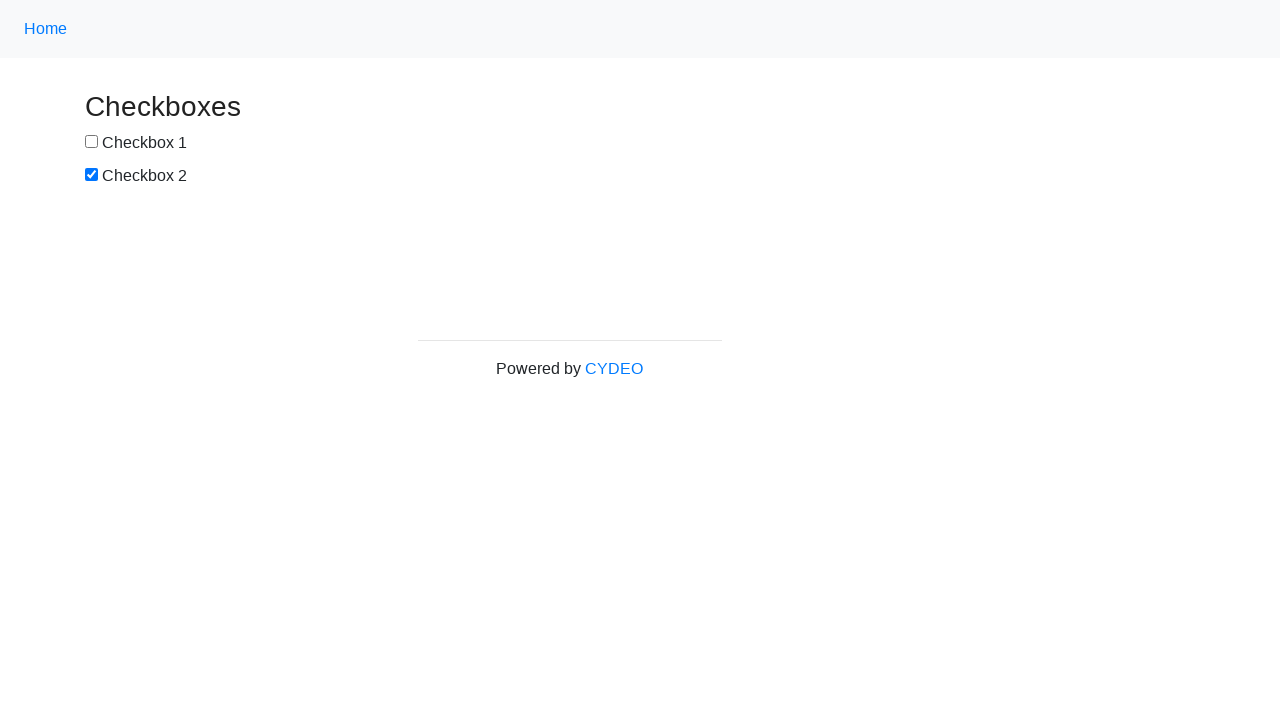

Checked the first checkbox (#box1) at (92, 142) on #box1
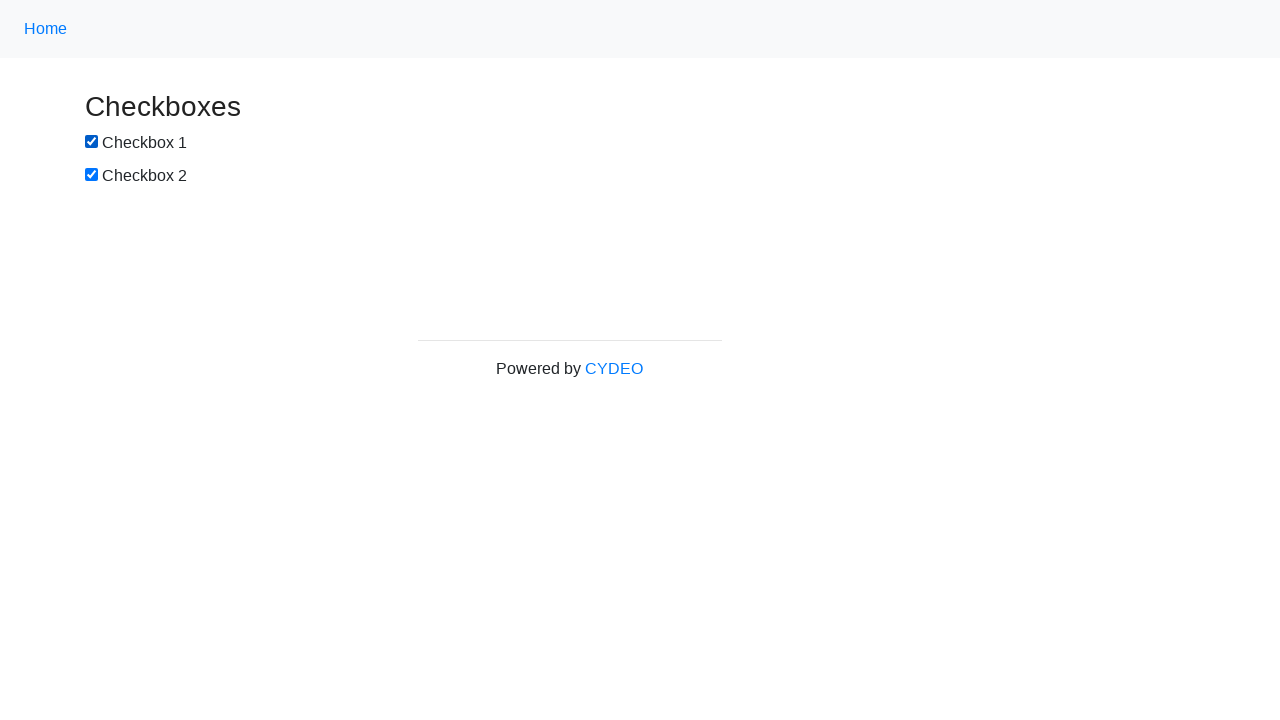

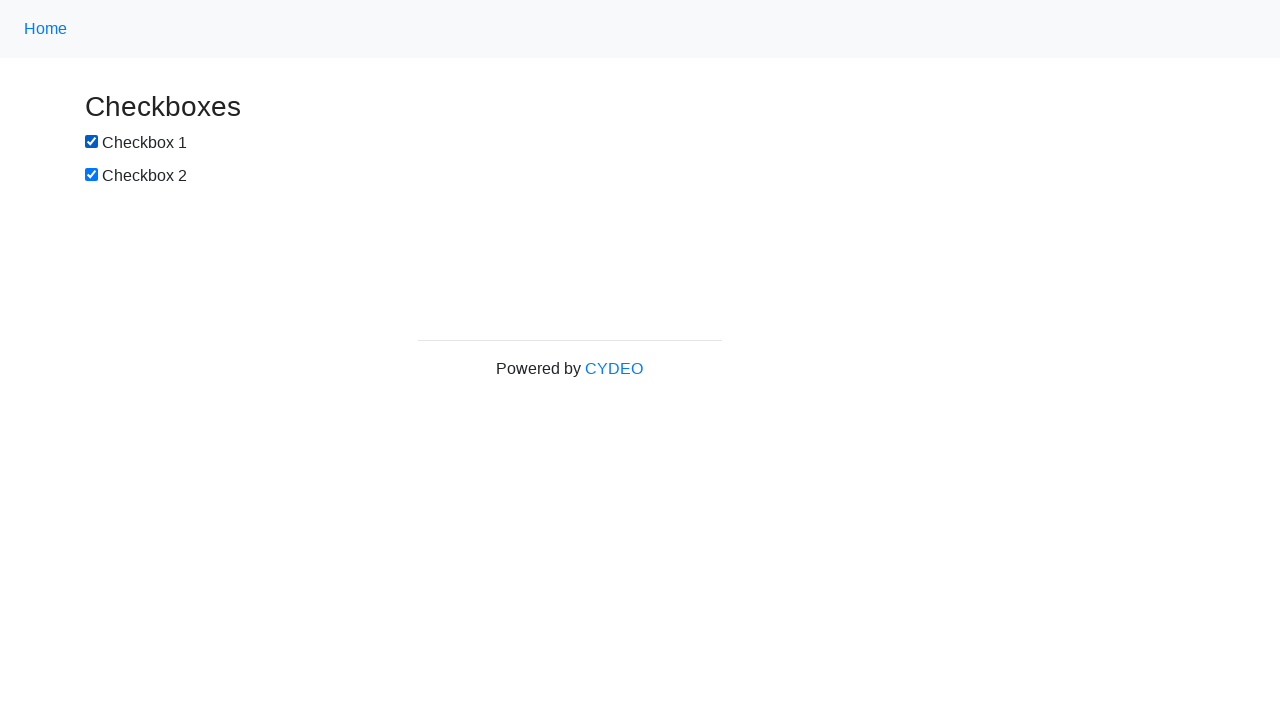